Tests successful registration with valid username and password credentials on a demo registration form

Starting URL: https://anatoly-karpovich.github.io/demo-login-form/

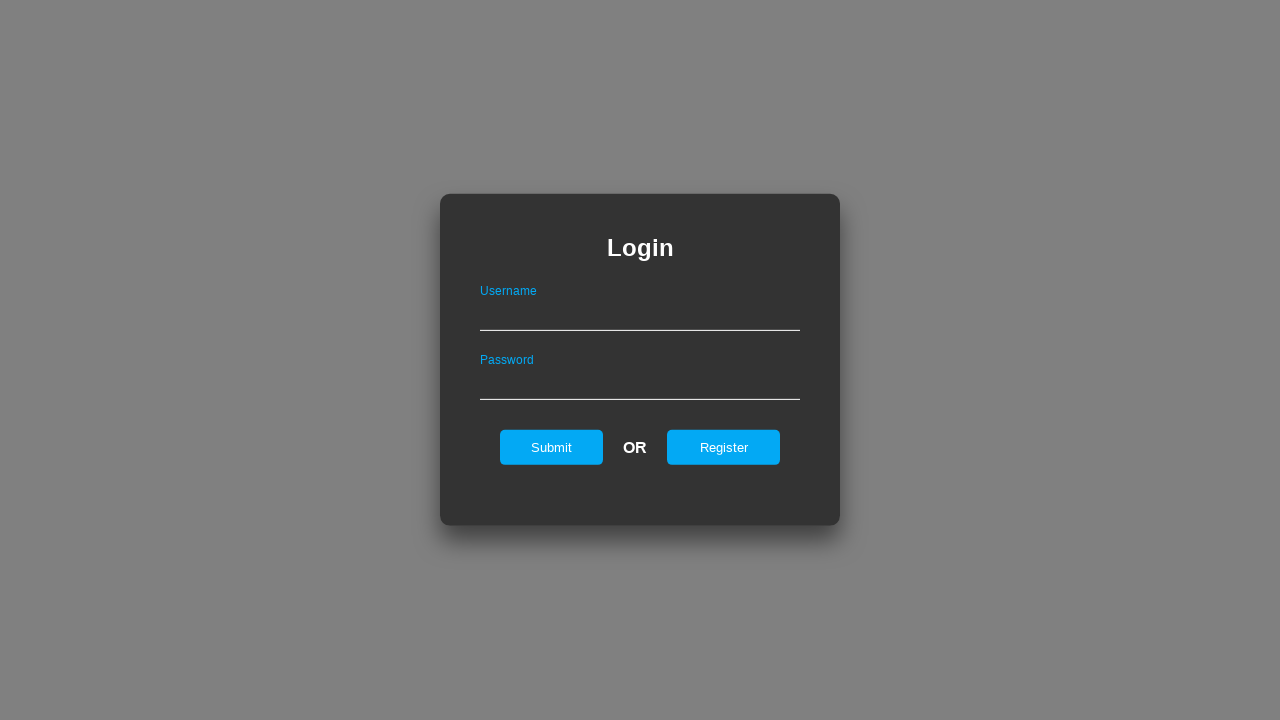

Clicked Register link to open registration form at (724, 447) on #registerOnLogin
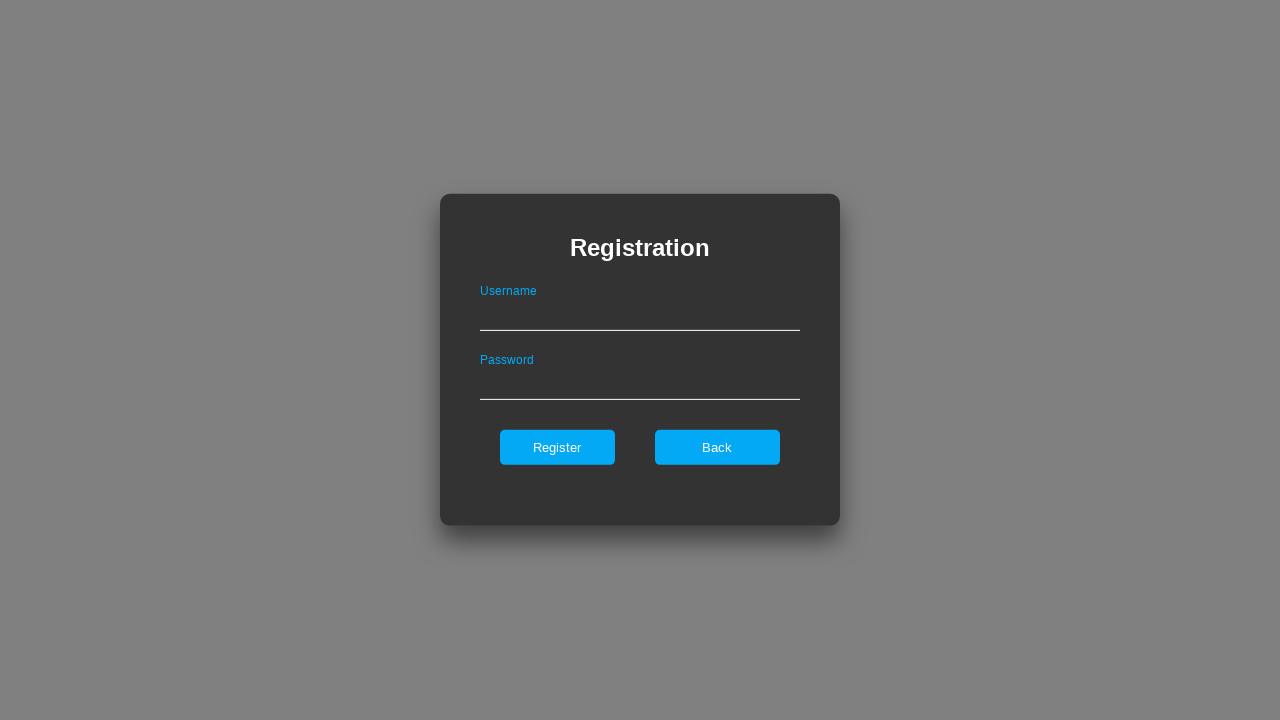

Filled username field with 'maximus' on #userNameOnRegister
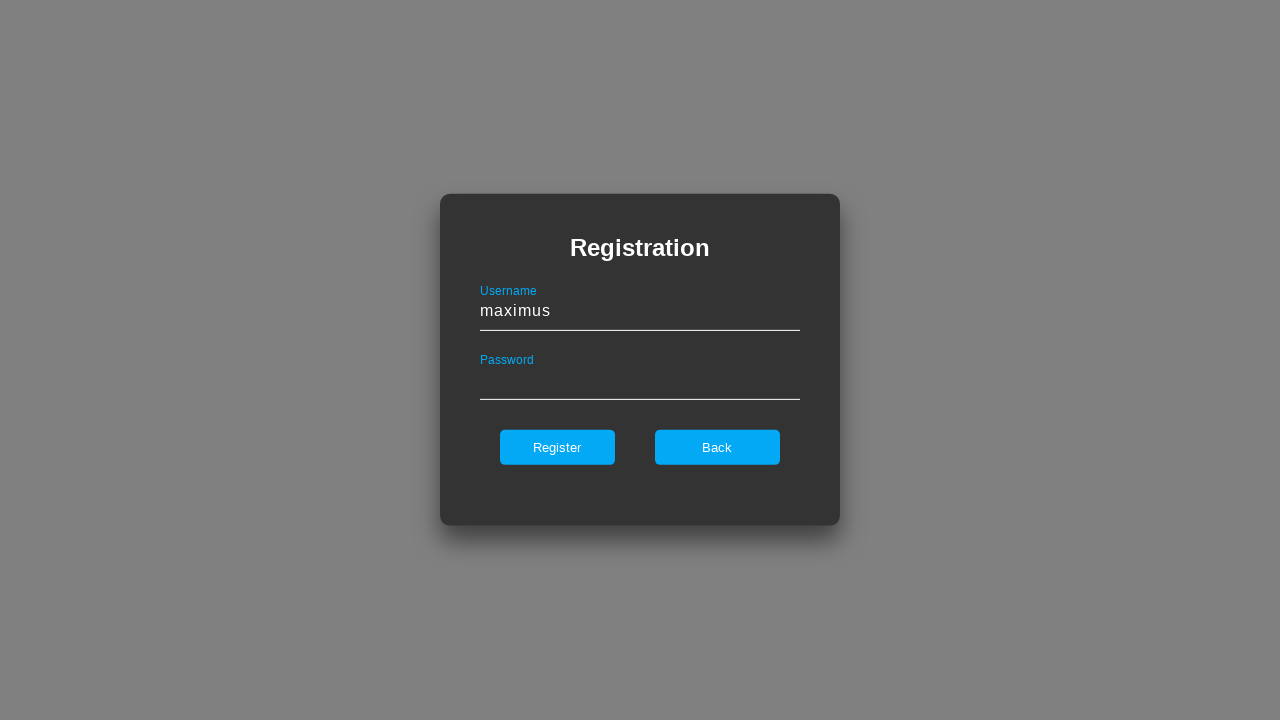

Filled password field with valid credential 'Abcd1234#!' on #passwordOnRegister
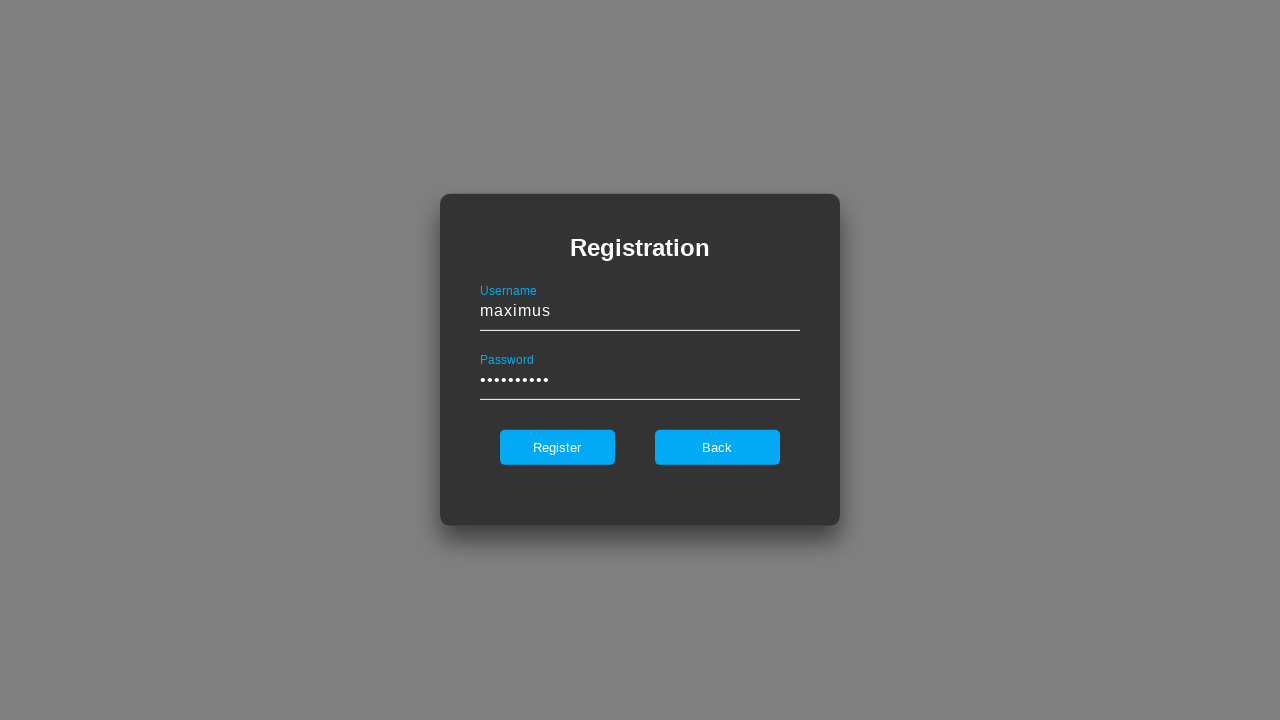

Clicked Register button to submit registration at (557, 447) on #register
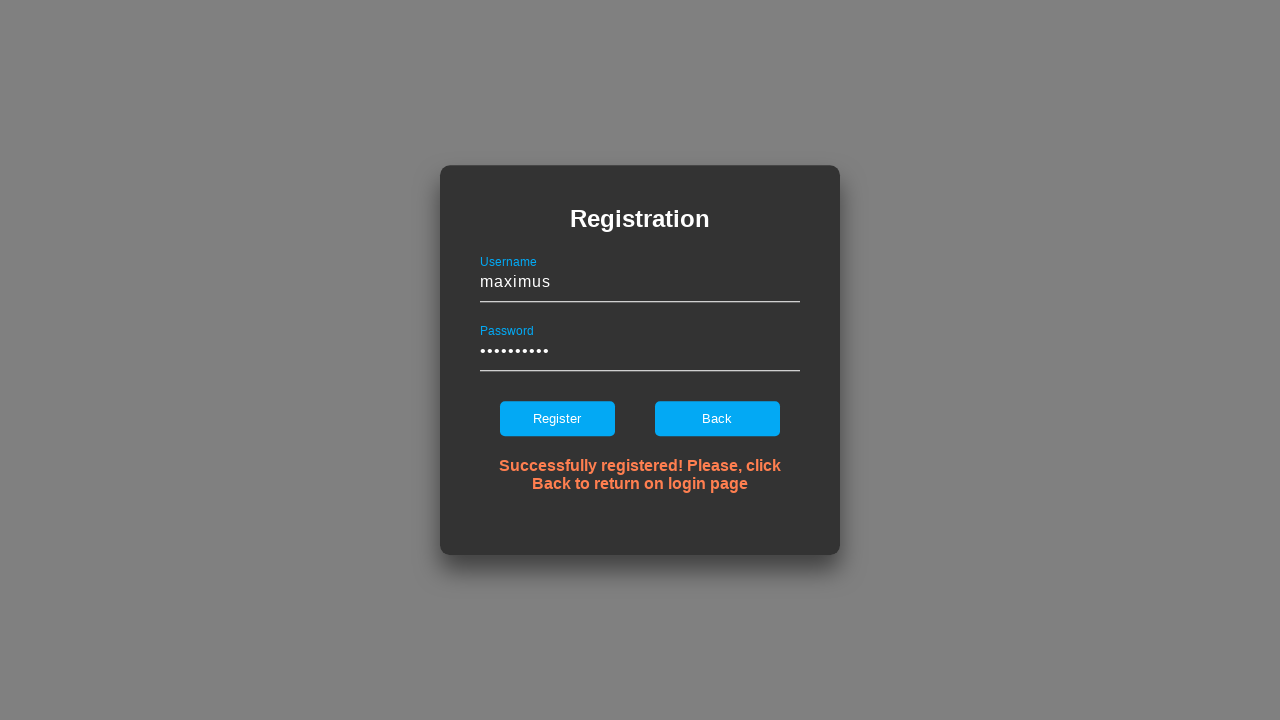

Verified success notification appeared
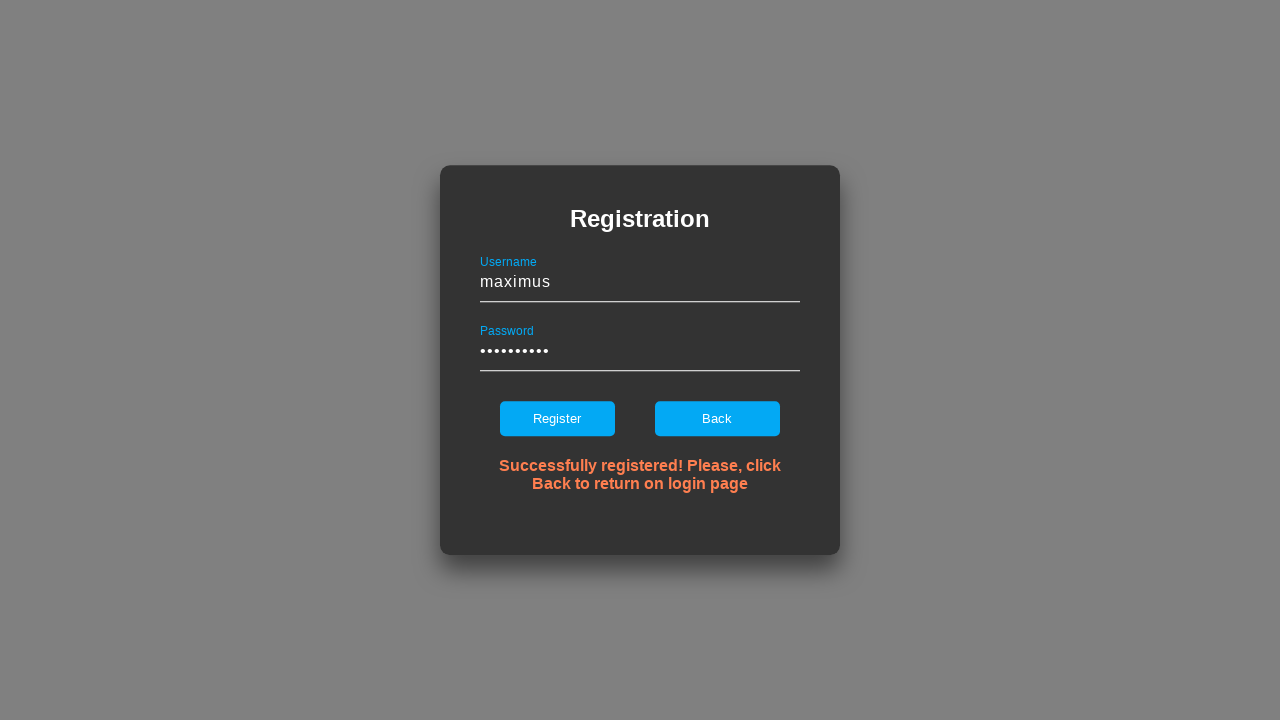

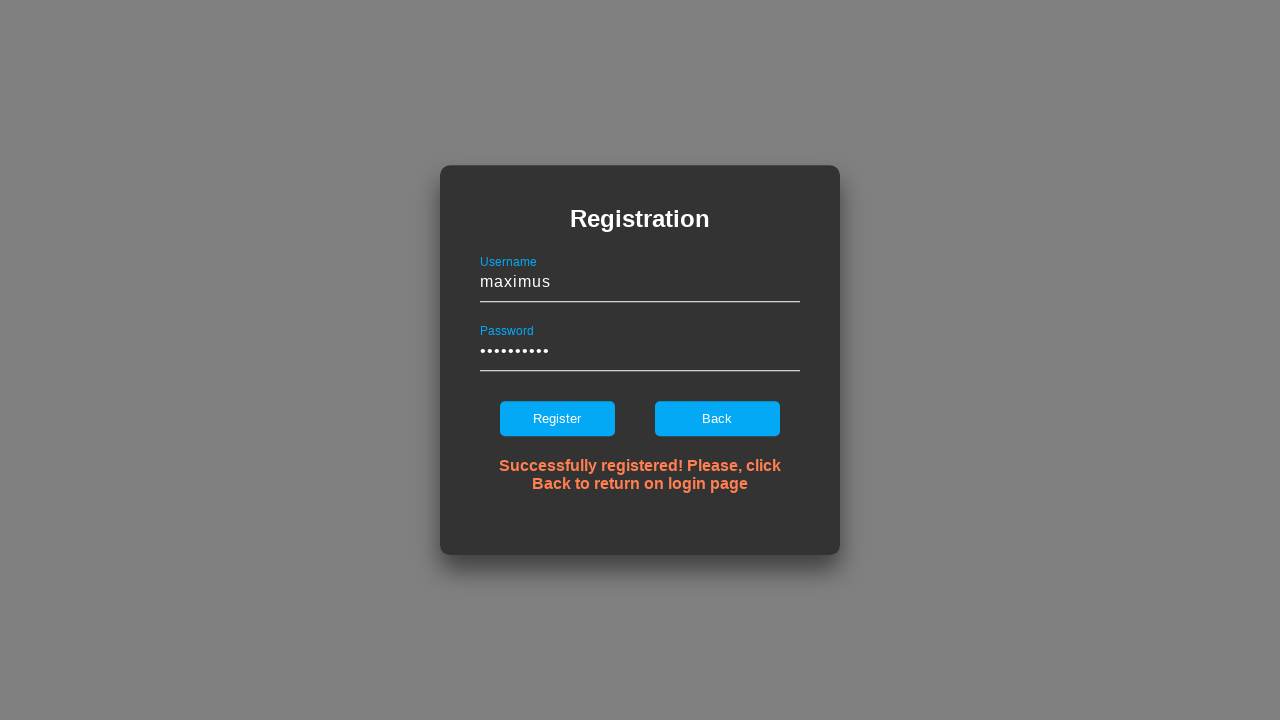